Fills out a text box form with name and email, then submits it

Starting URL: https://demoqa.com/text-box

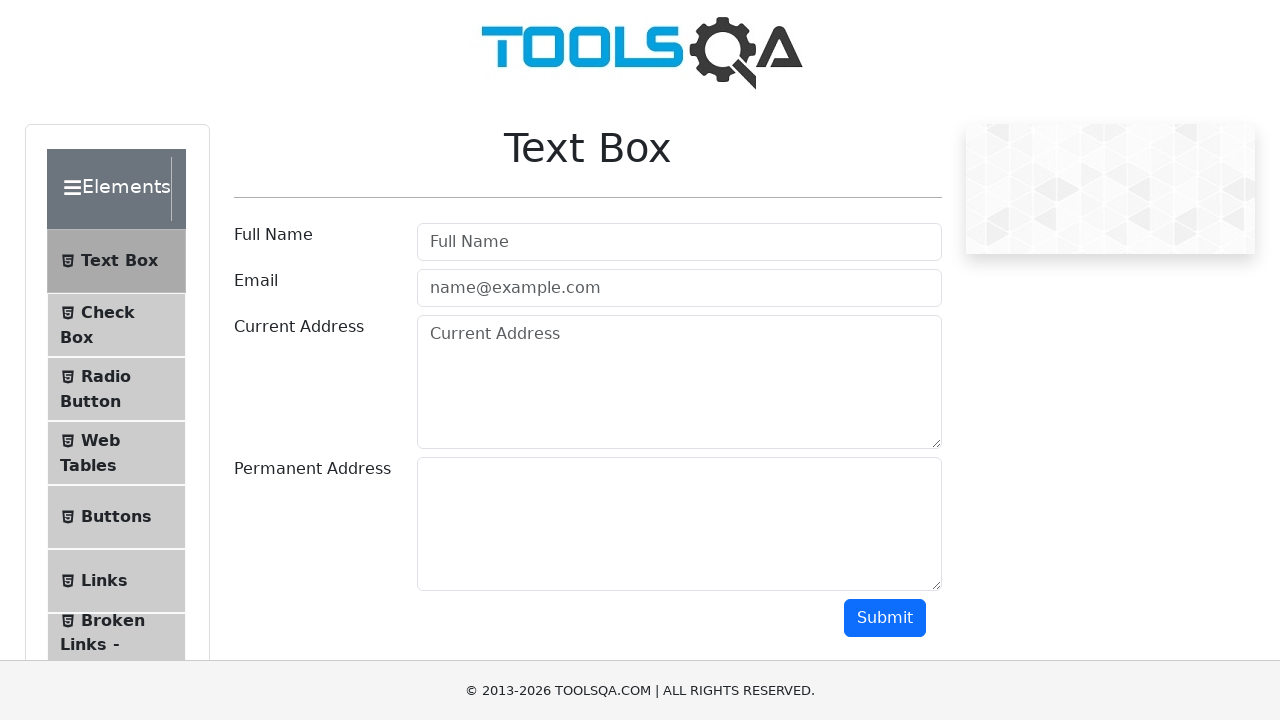

Filled user name field with 'rodrigo' on #userName
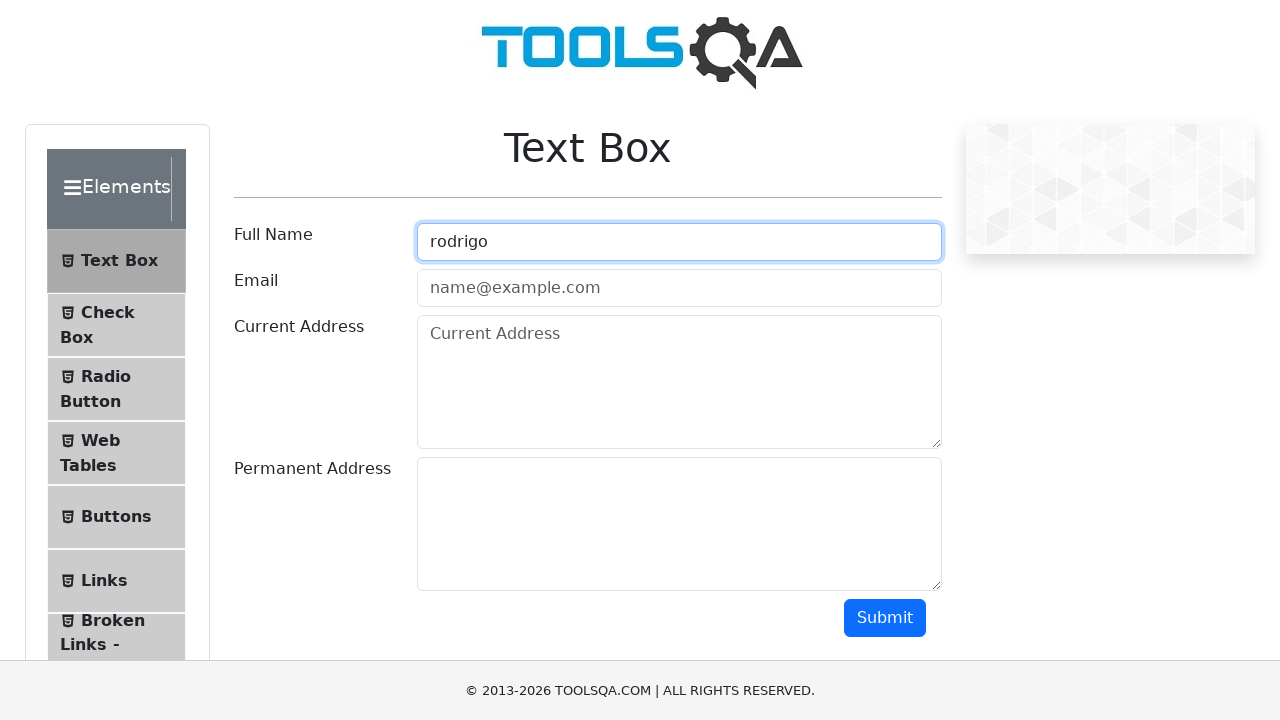

Filled email field with 'rodrigo@gmail.com' on #userEmail
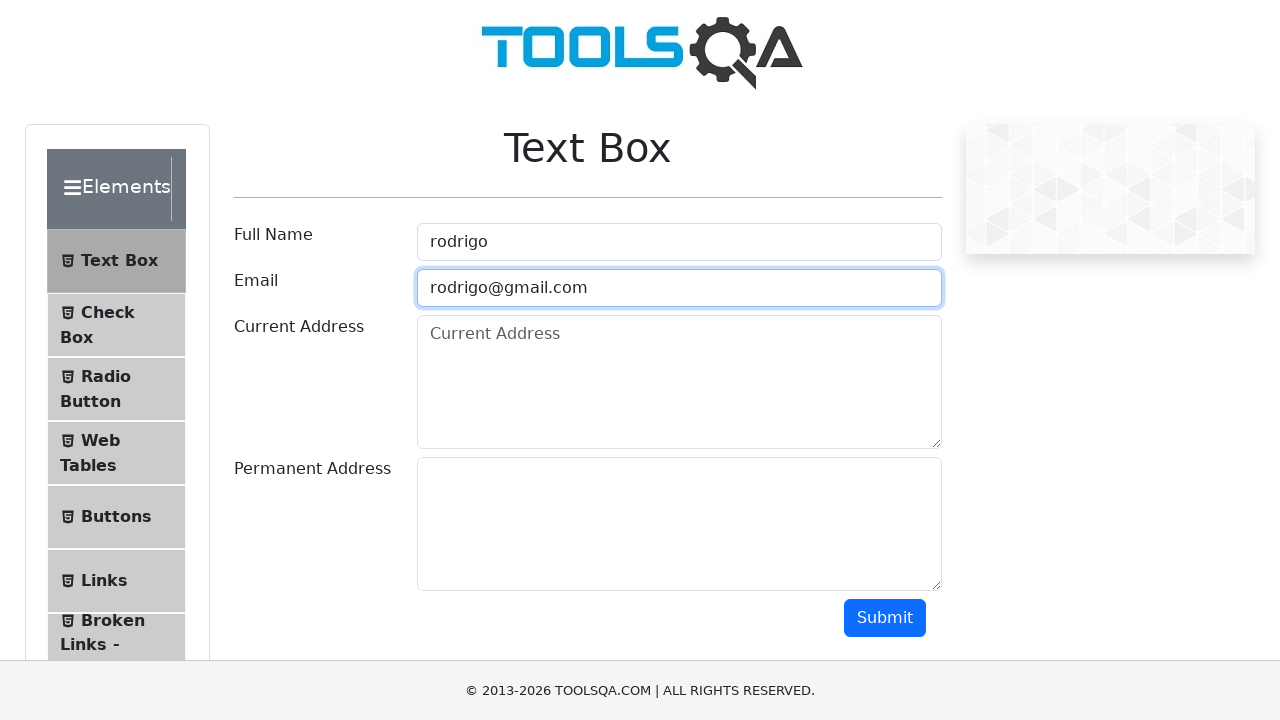

Clicked submit button to submit the form at (885, 618) on #submit
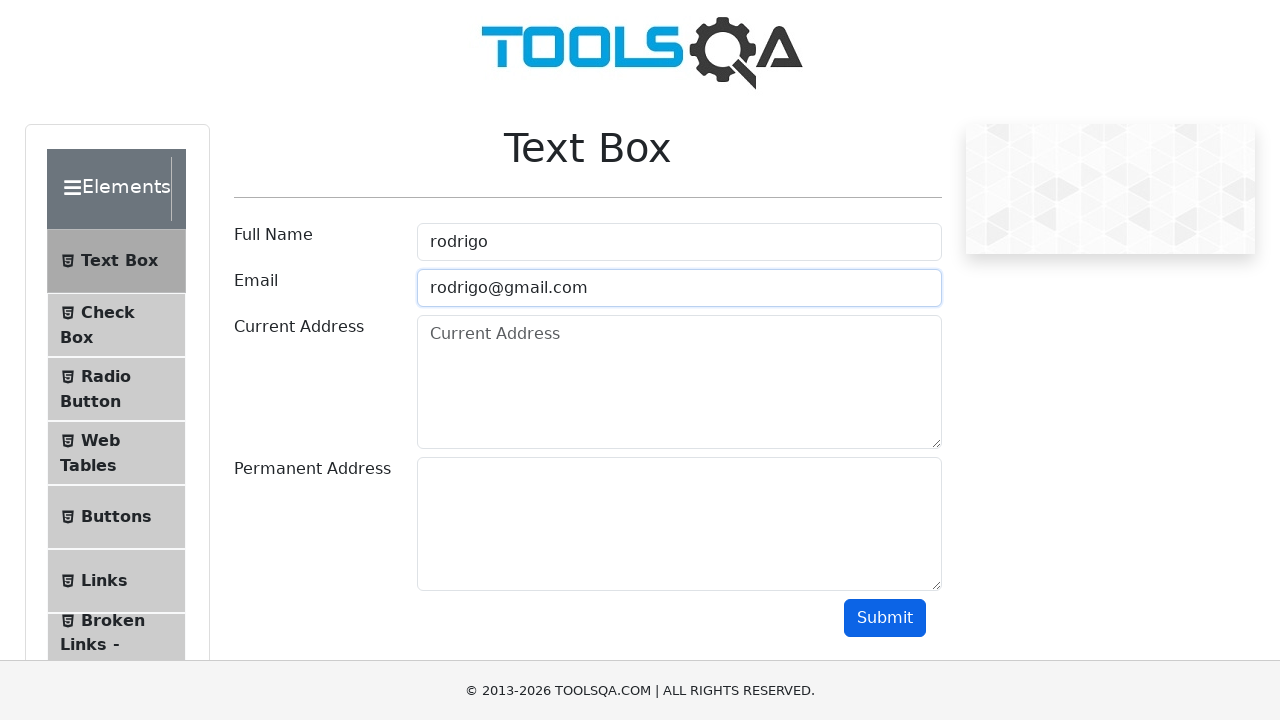

Form submission result appeared with name field
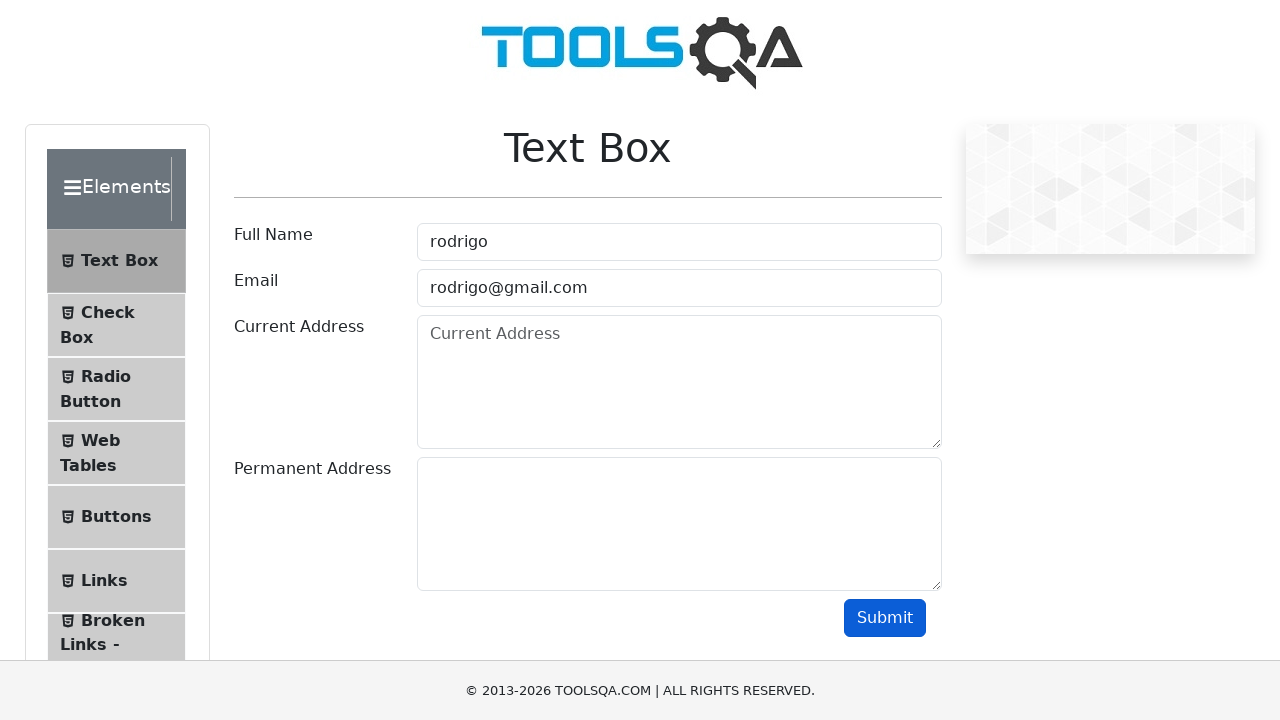

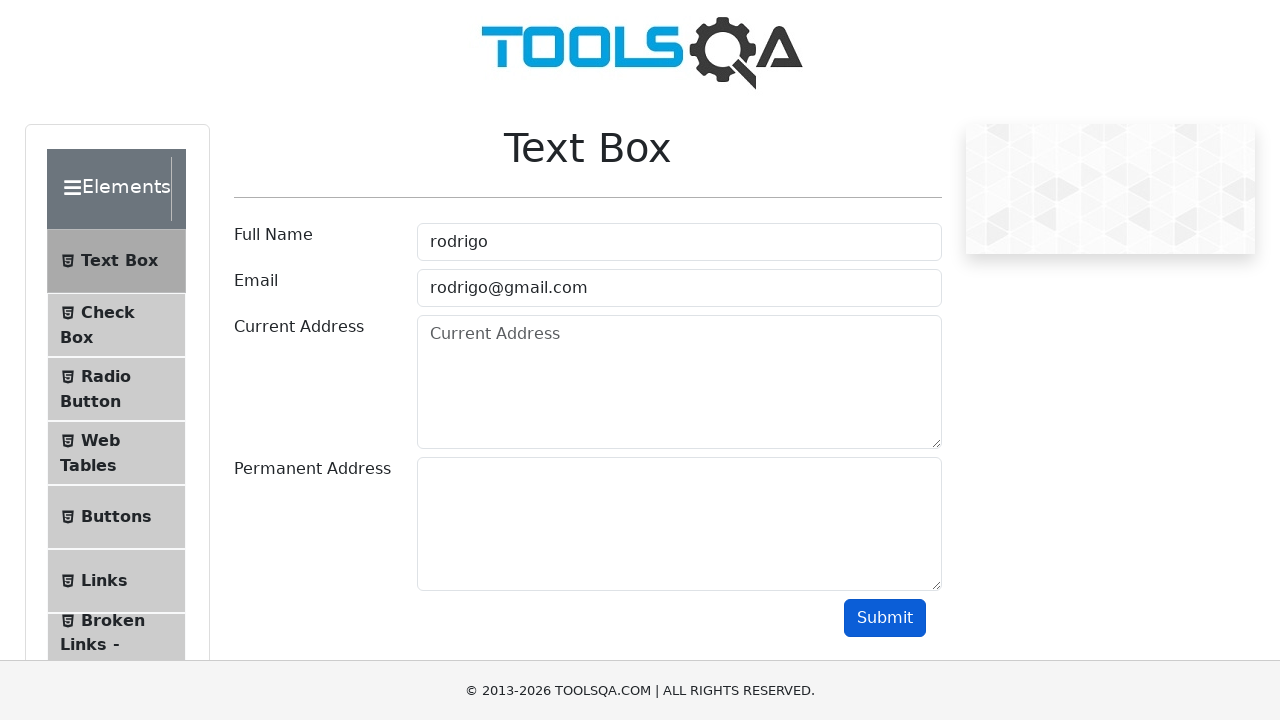